Tests JavaScript scroll functionality by scrolling down to a "CYDEO" link at the bottom of a large page, then scrolling back up to the "Home" link at the top.

Starting URL: https://practice.cydeo.com/large

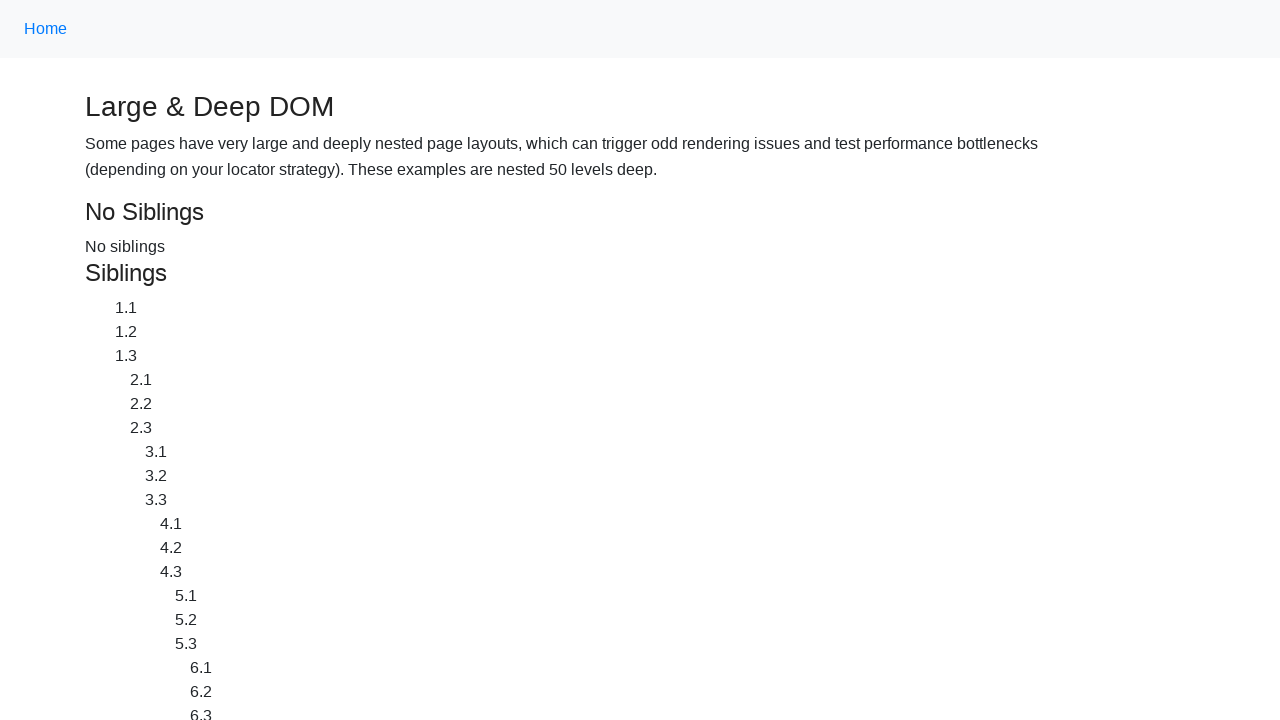

Located 'CYDEO' link at bottom of page
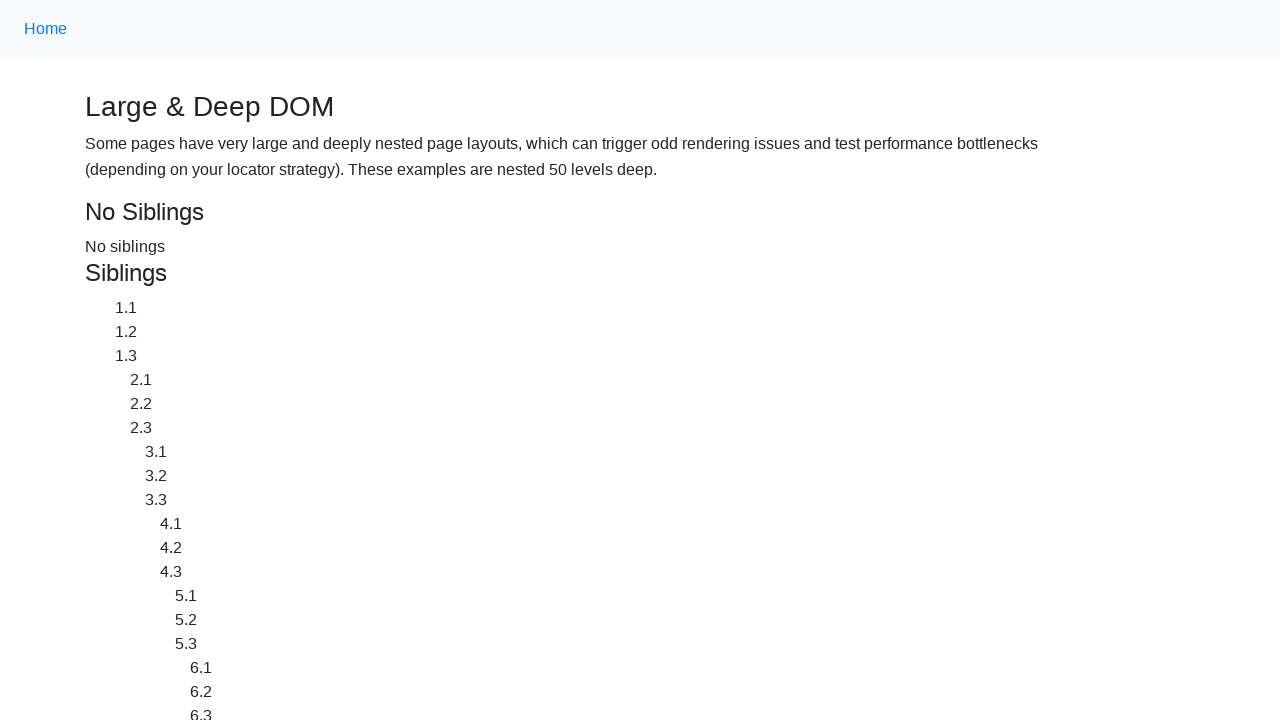

Scrolled down to 'CYDEO' link
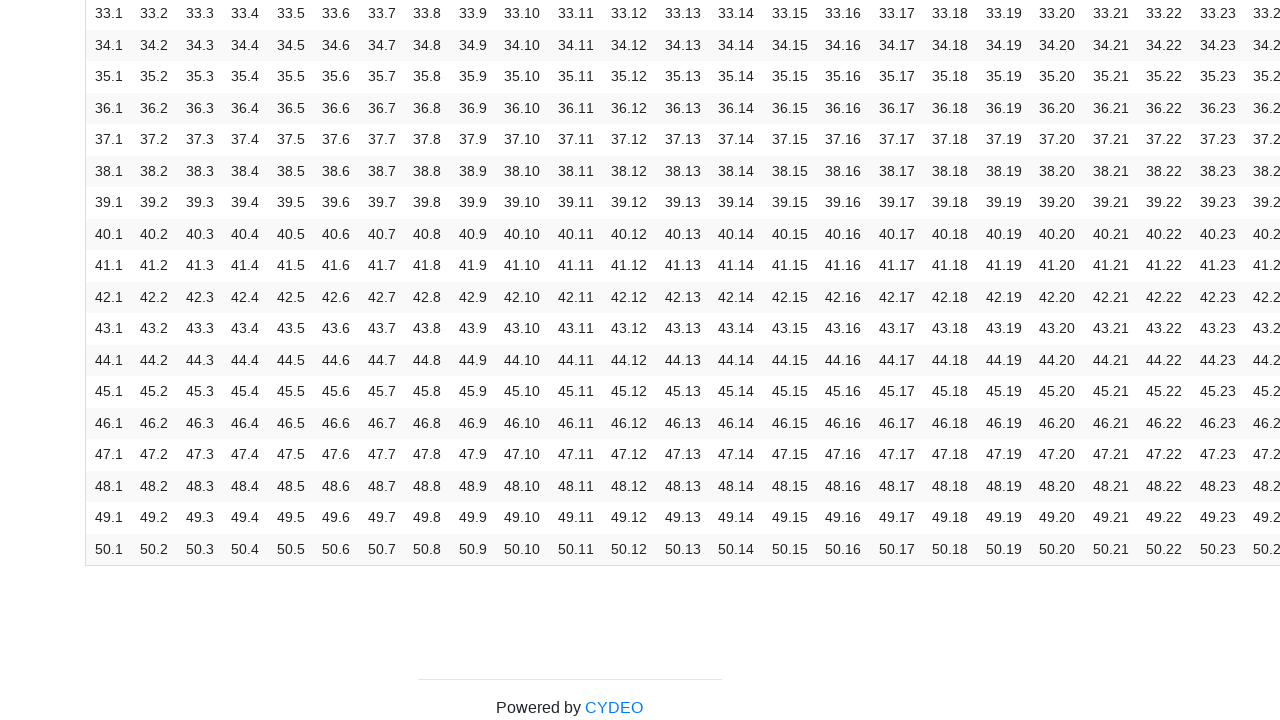

Waited 1 second to observe scroll position
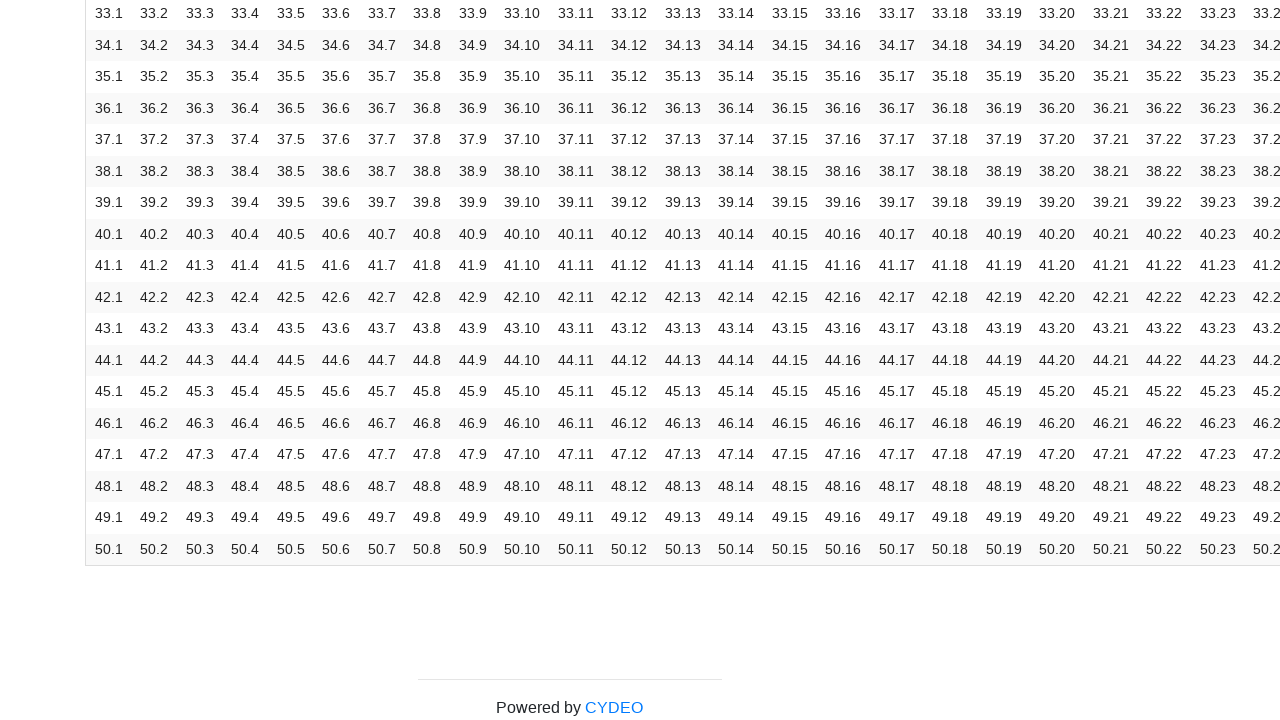

Located 'Home' link at top of page
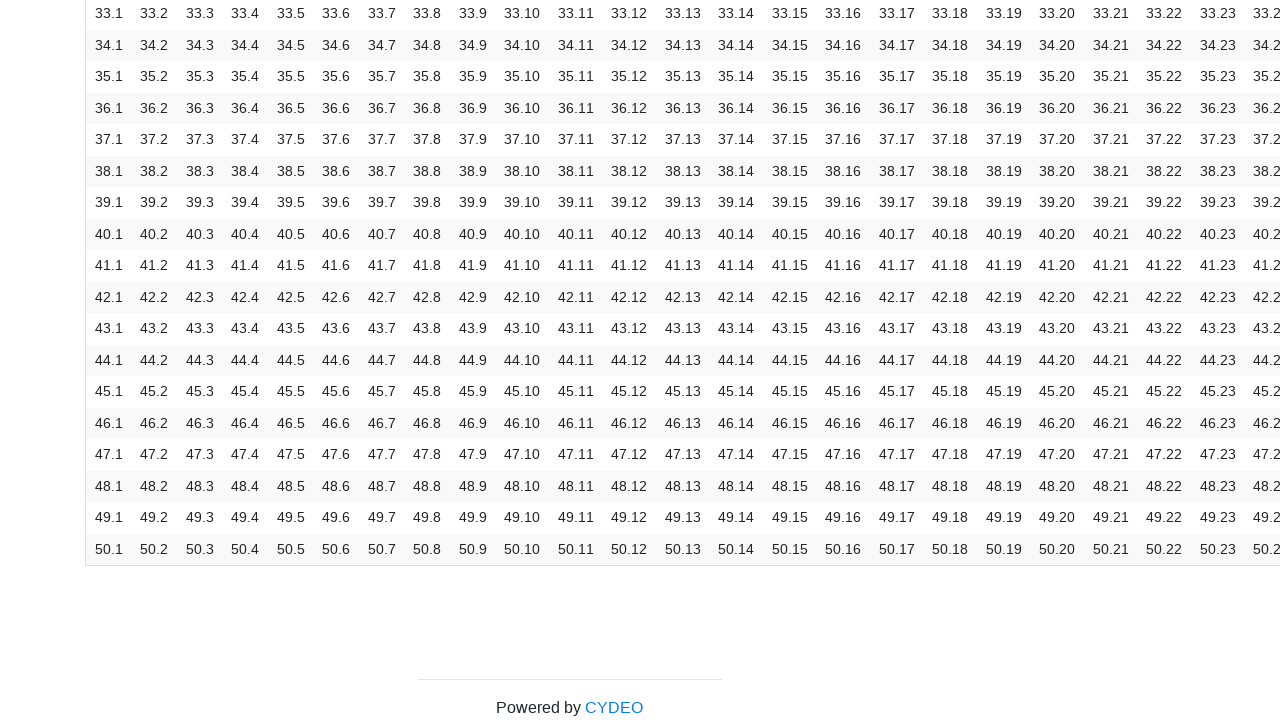

Scrolled back up to 'Home' link
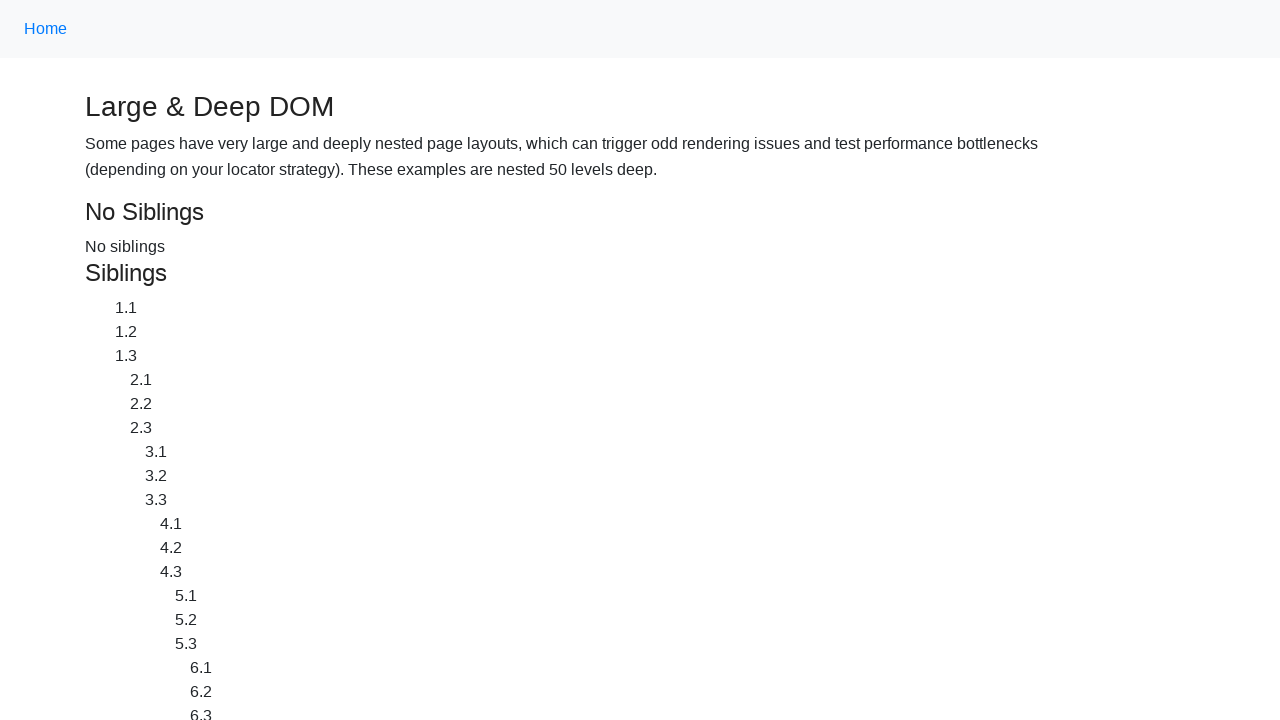

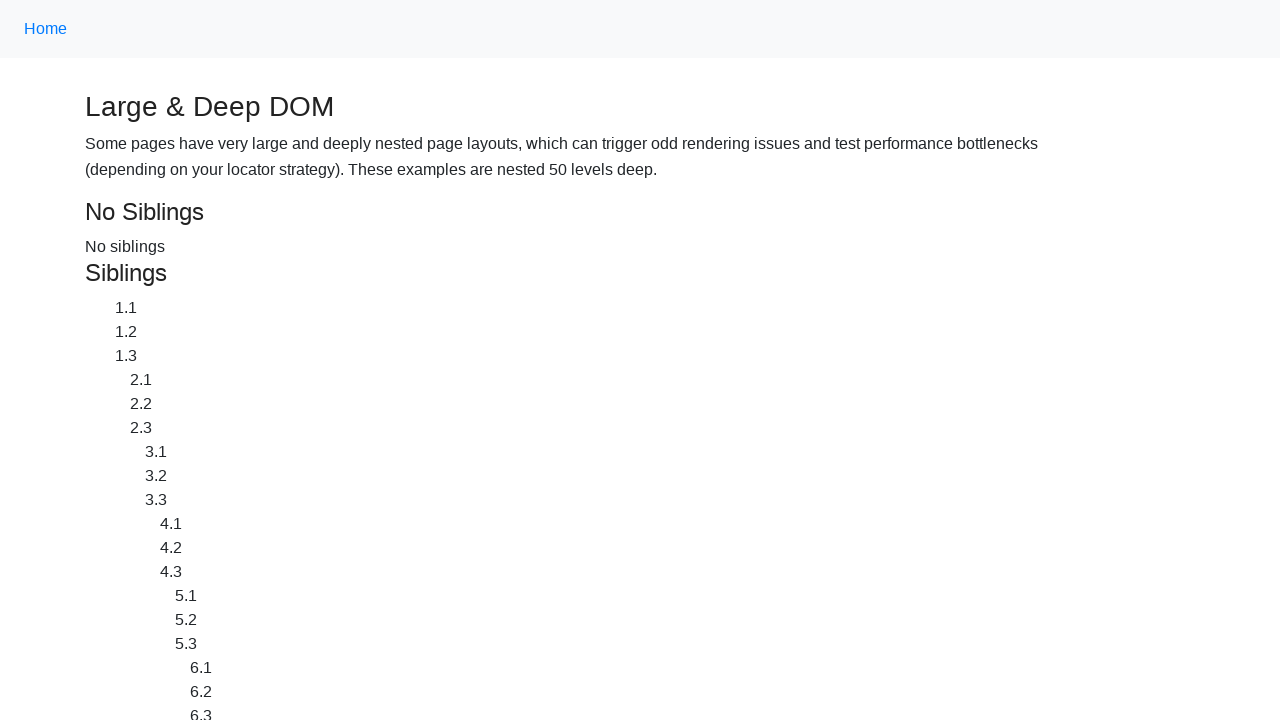